Tests the locators page by verifying header texts and clicking two buttons to ensure they are clickable

Starting URL: https://acctabootcamp.github.io/site/examples/locators

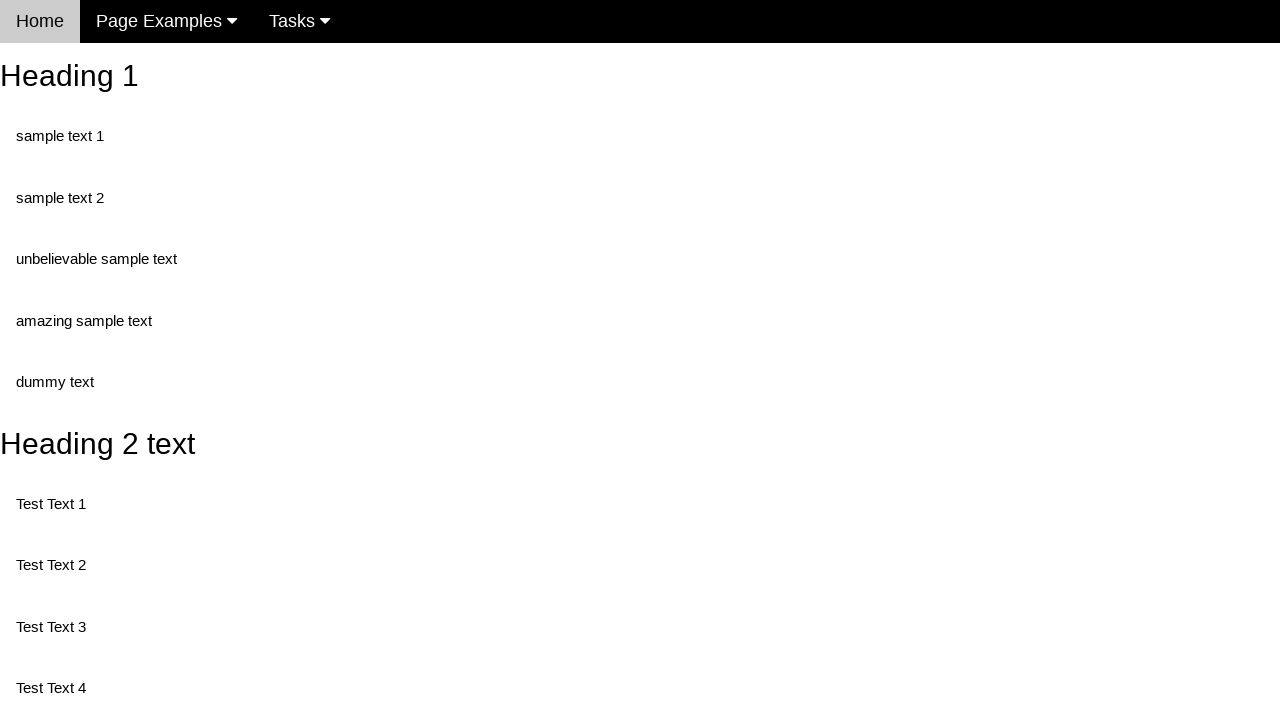

Retrieved text content from heading 1
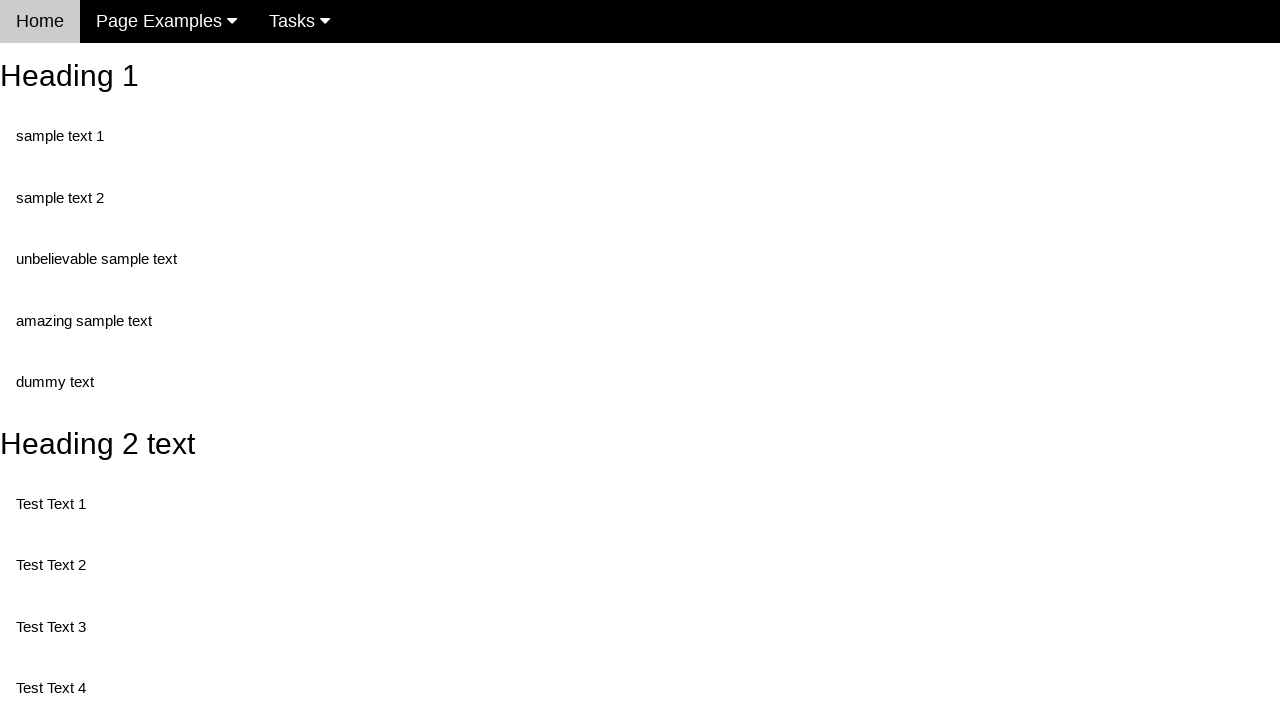

Verified heading 1 text matches 'Heading 1'
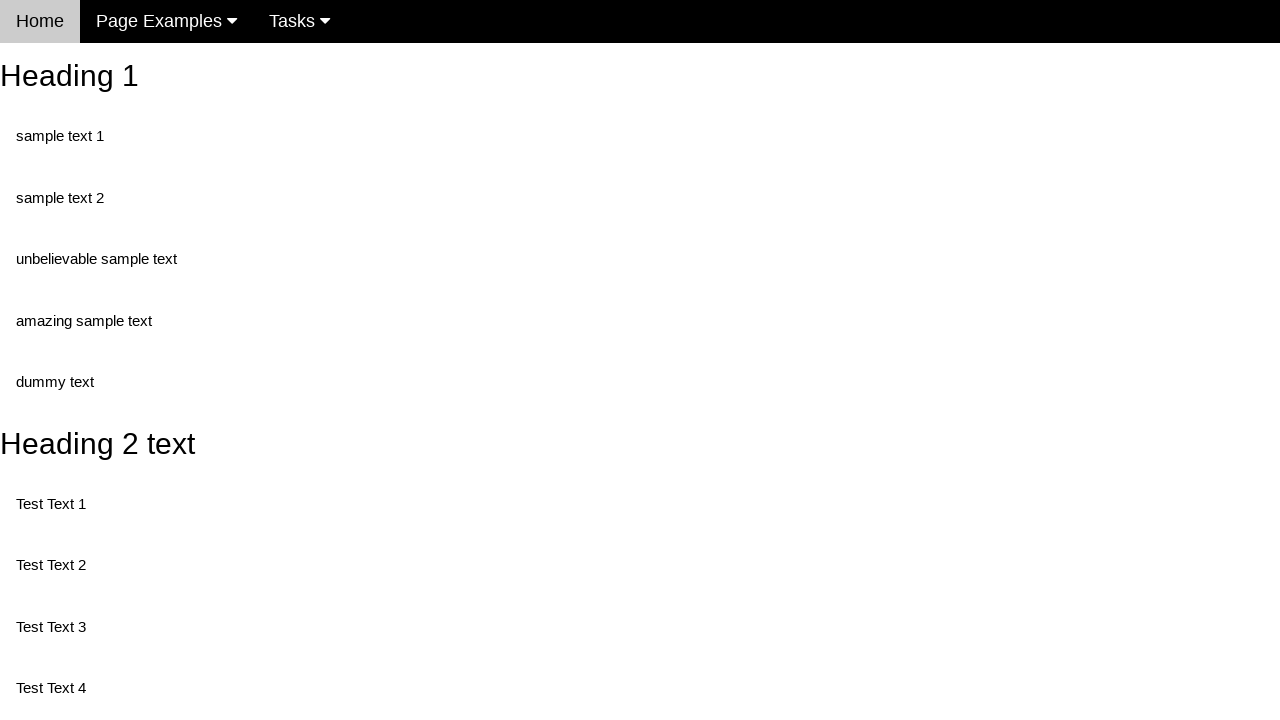

Retrieved text content from heading 2
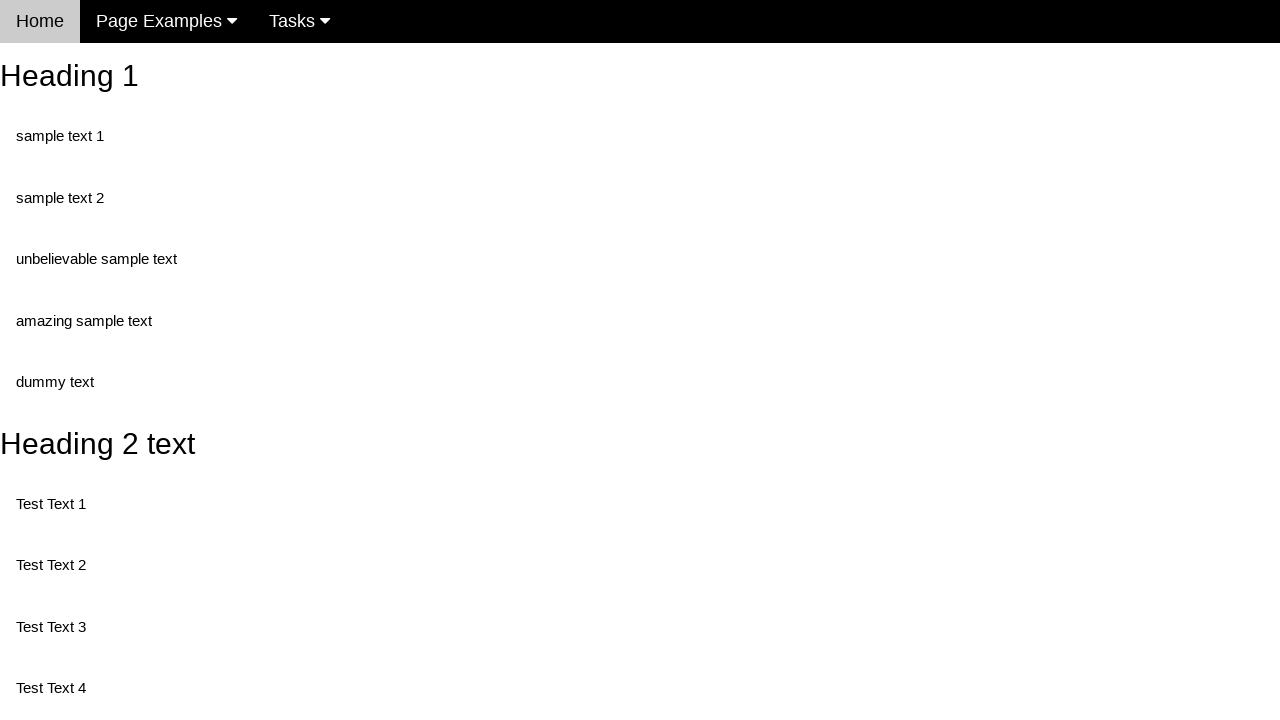

Verified heading 2 text matches 'Heading 2 text'
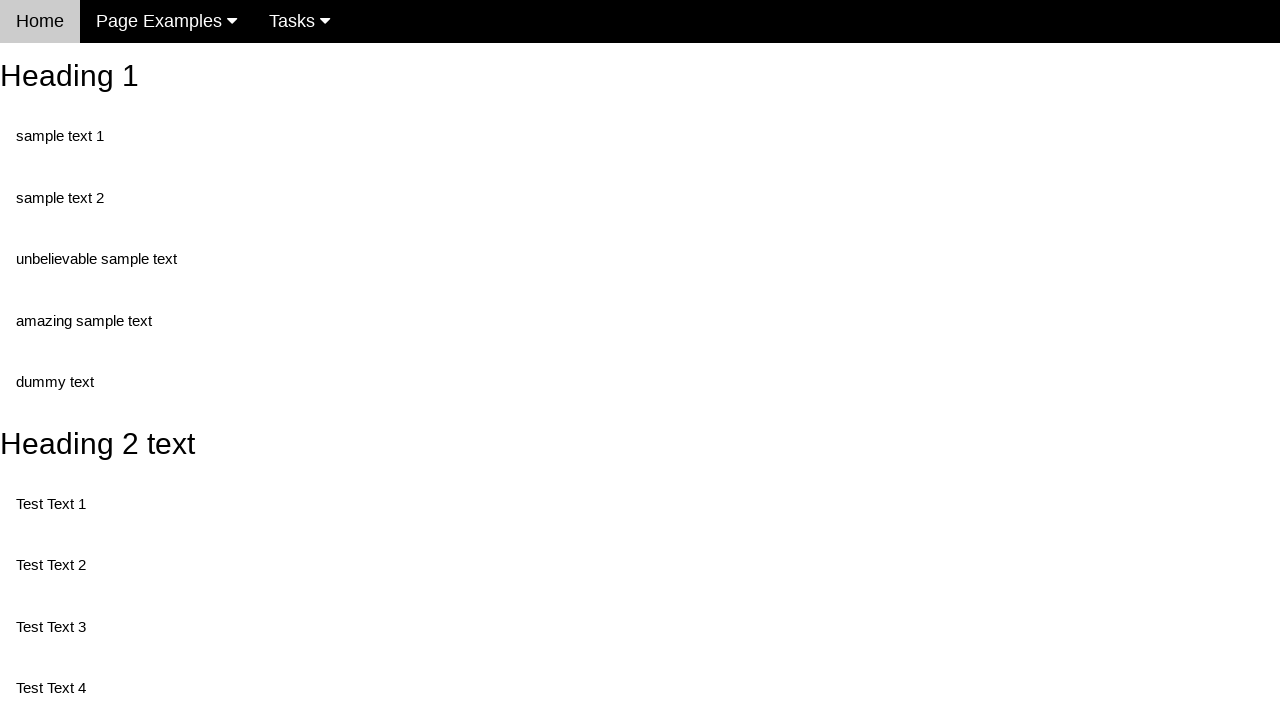

Clicked first button (randomButton1) at (58, 706) on [name='randomButton1']
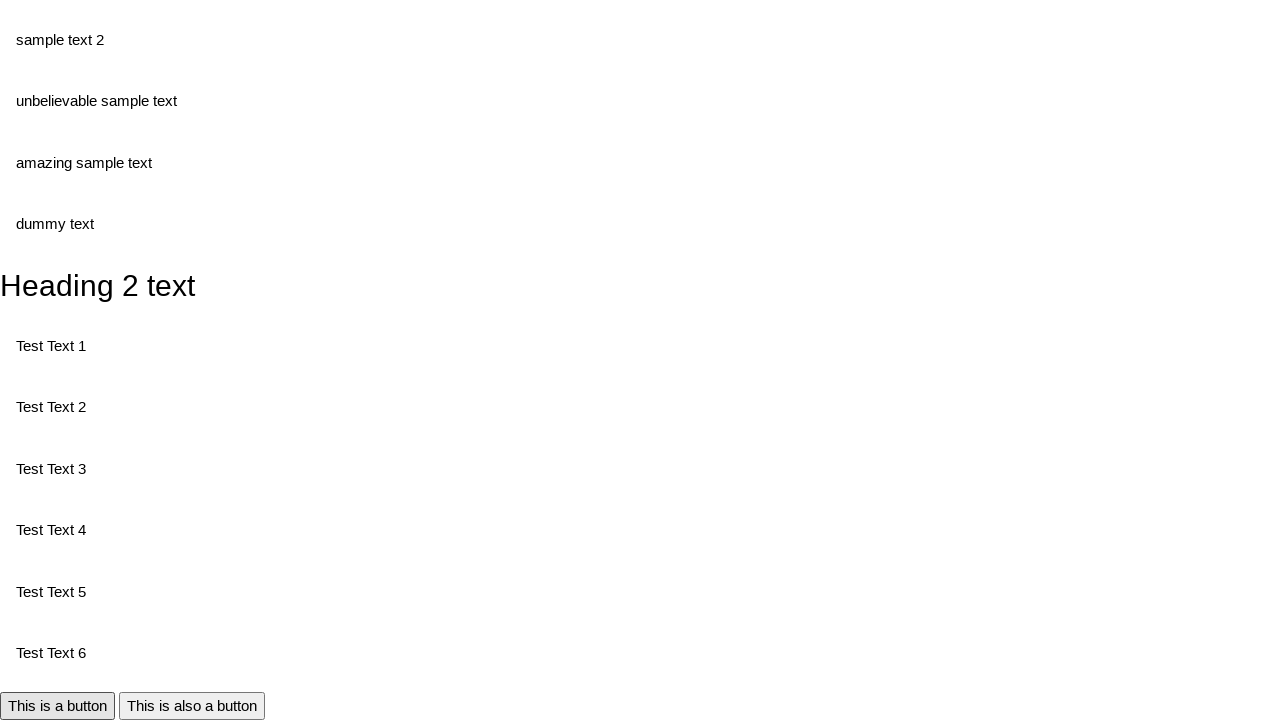

Clicked second button (randomButton2) at (192, 706) on [name='randomButton2']
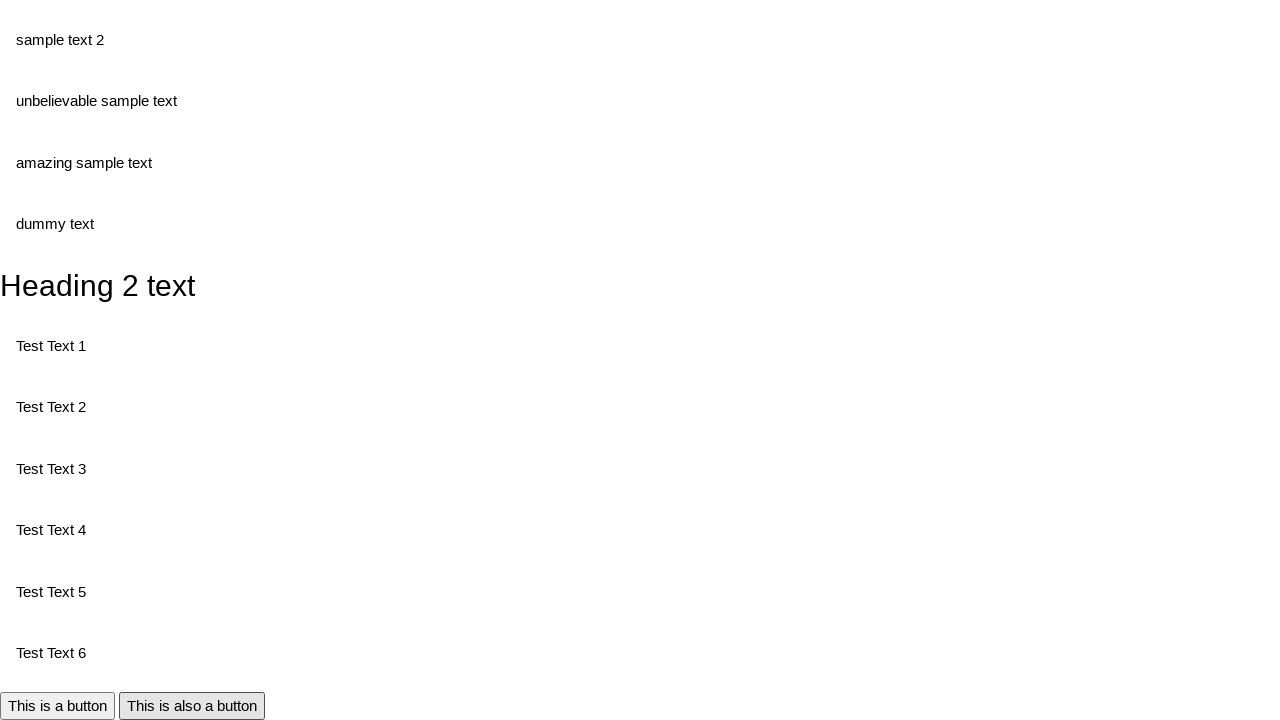

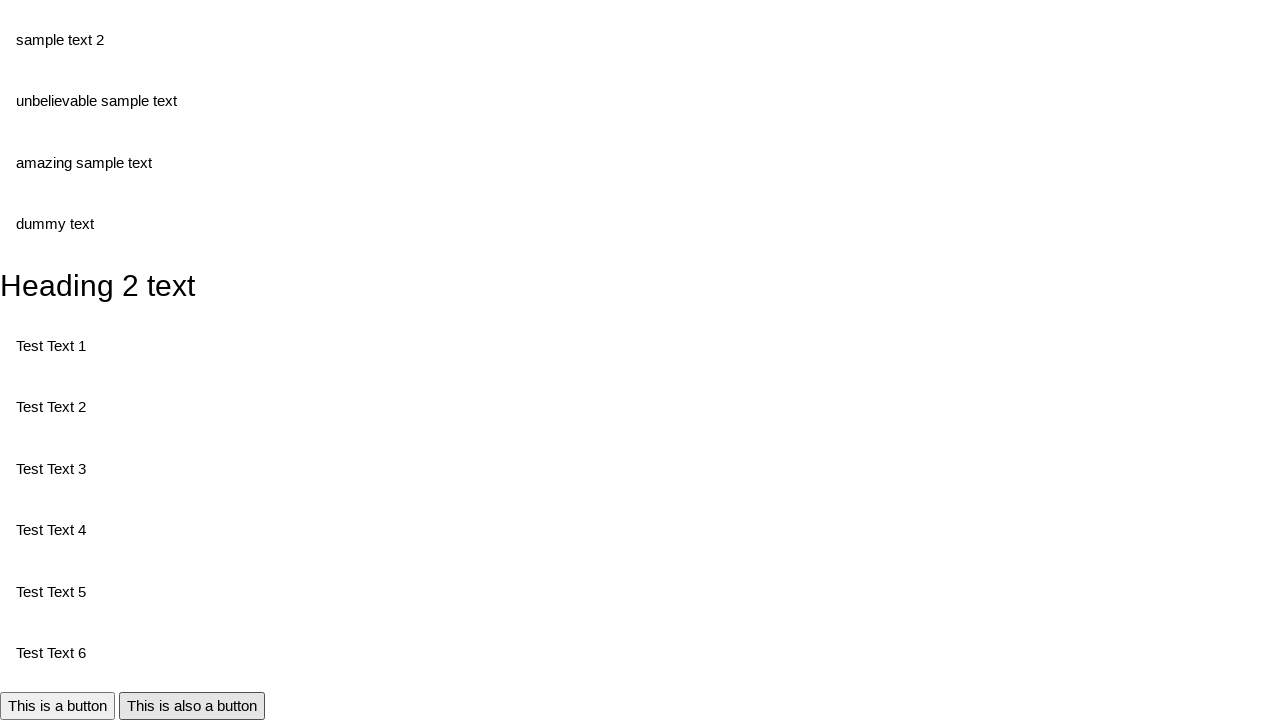